Automates American Airlines flight search by filling out the flight search form with origin (LAX), destination (JFK), and departure date, then submitting the search to view flight results.

Starting URL: https://www.aa.com/homePage.do

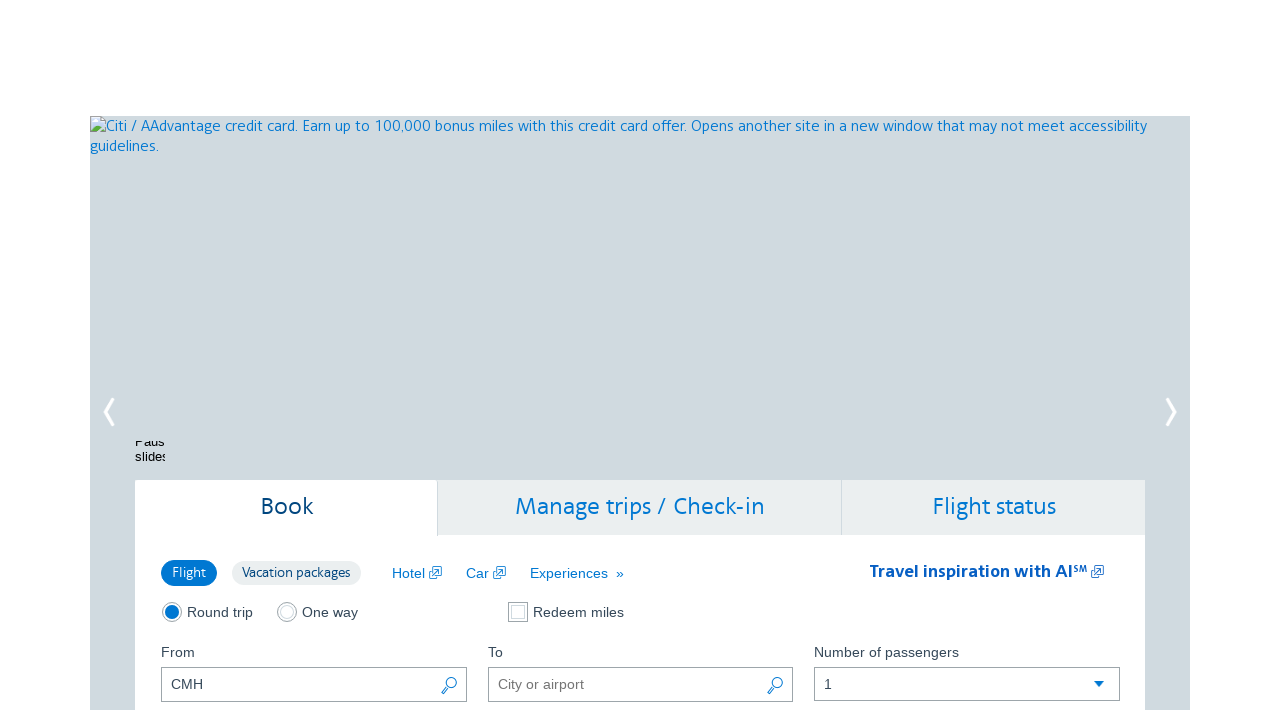

Waited for page to reach domcontentloaded state
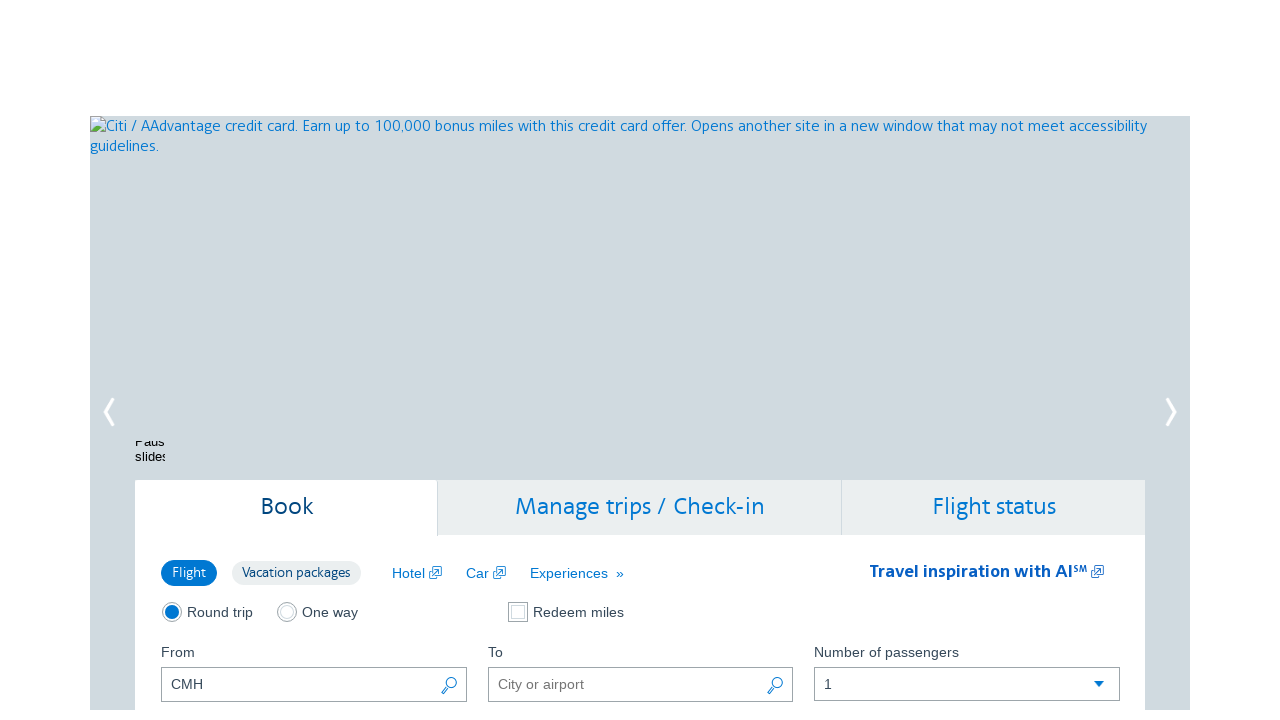

Waited 3 seconds for page initialization
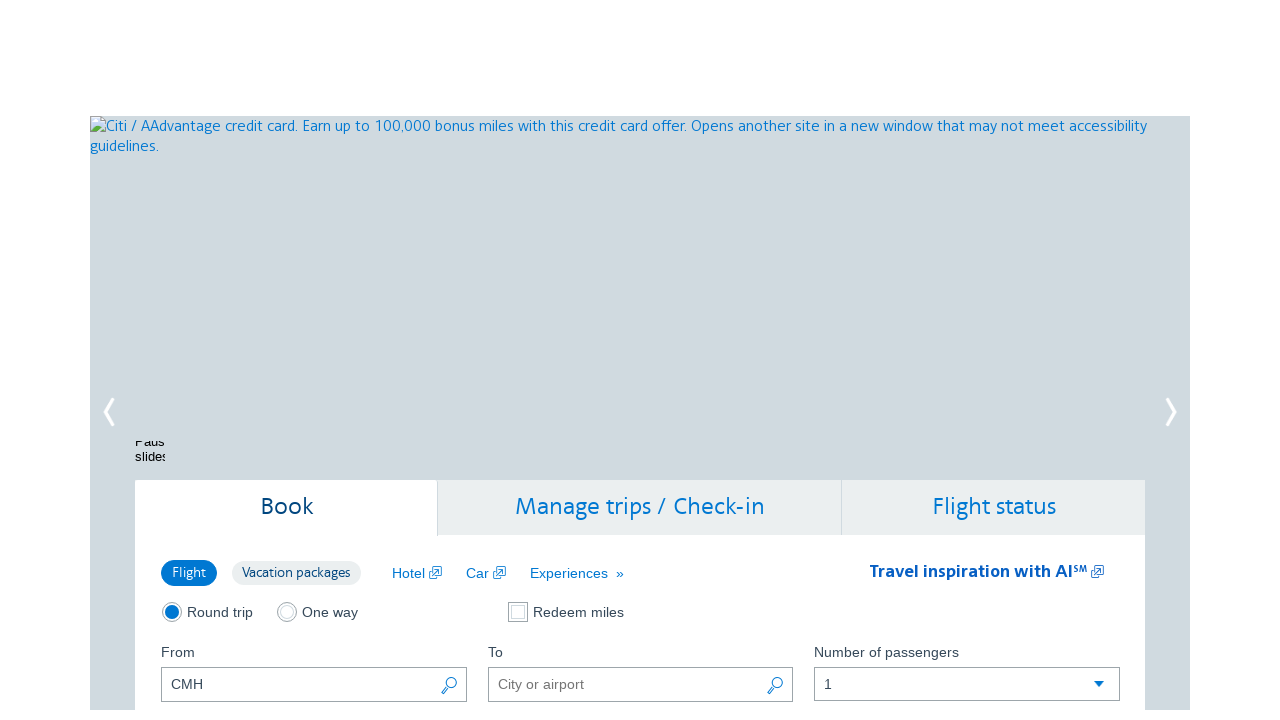

Selected one-way trip option at (171, 11) on label:has-text("One way") >> nth=0
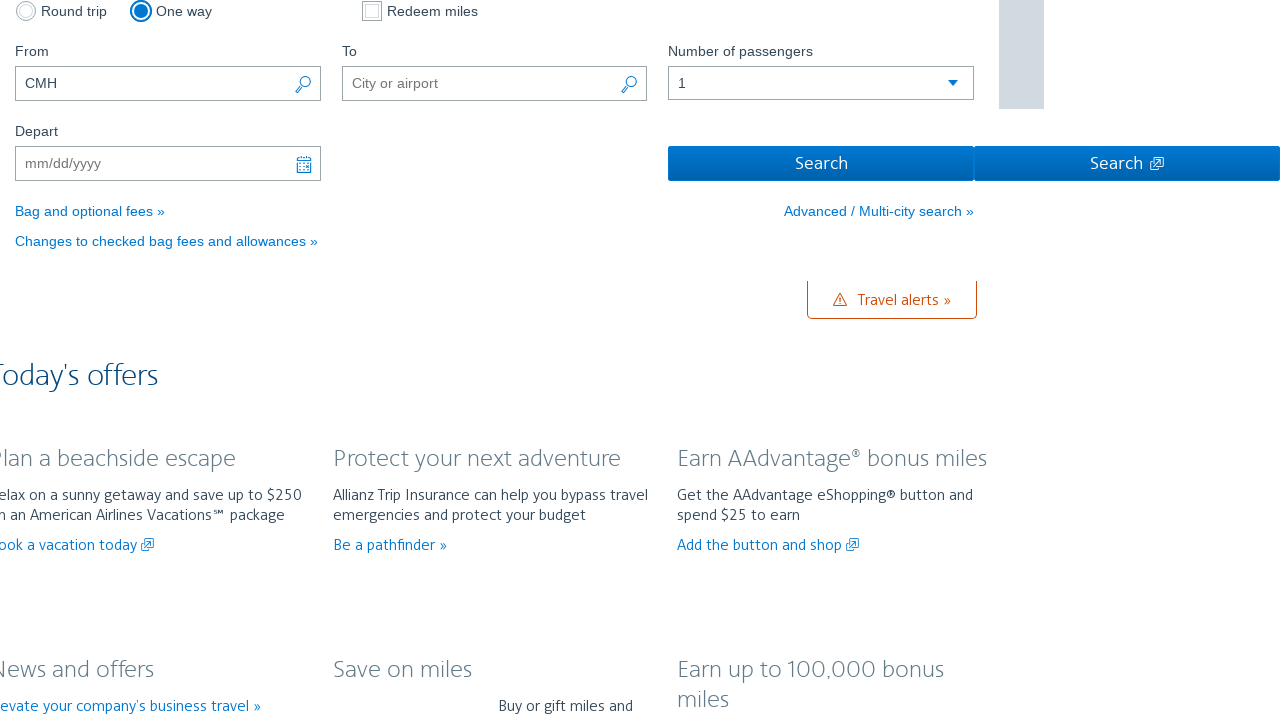

Filled origin airport field with 'LAX' and pressed Tab on input[name*="origin"] >> nth=0
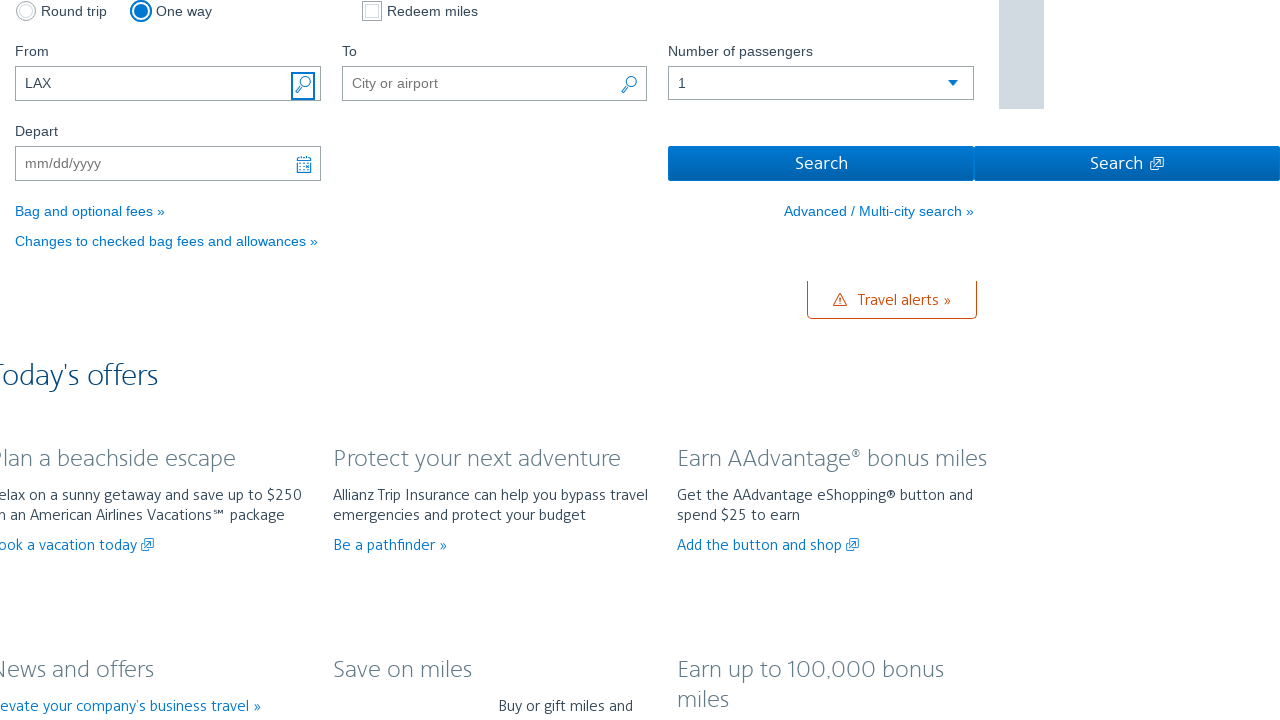

Waited 1 second for origin field processing
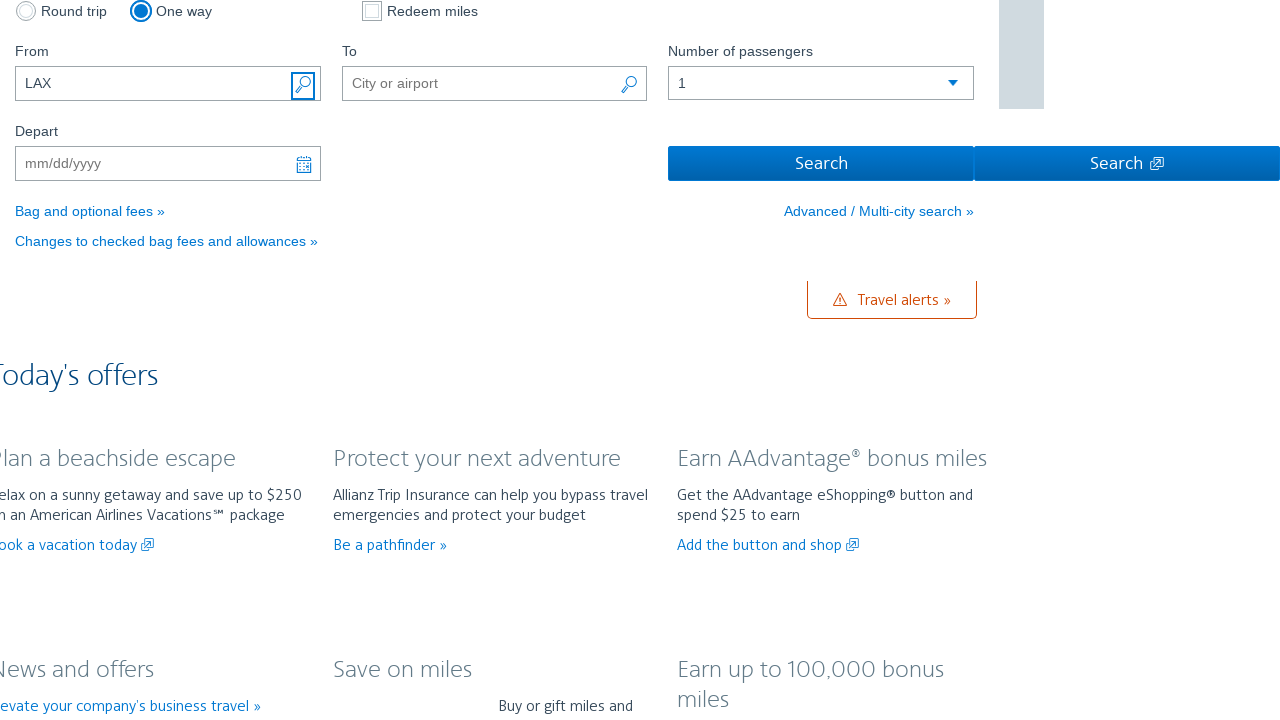

Filled destination airport field with 'JFK' and pressed Tab on input[name*="destination"] >> nth=0
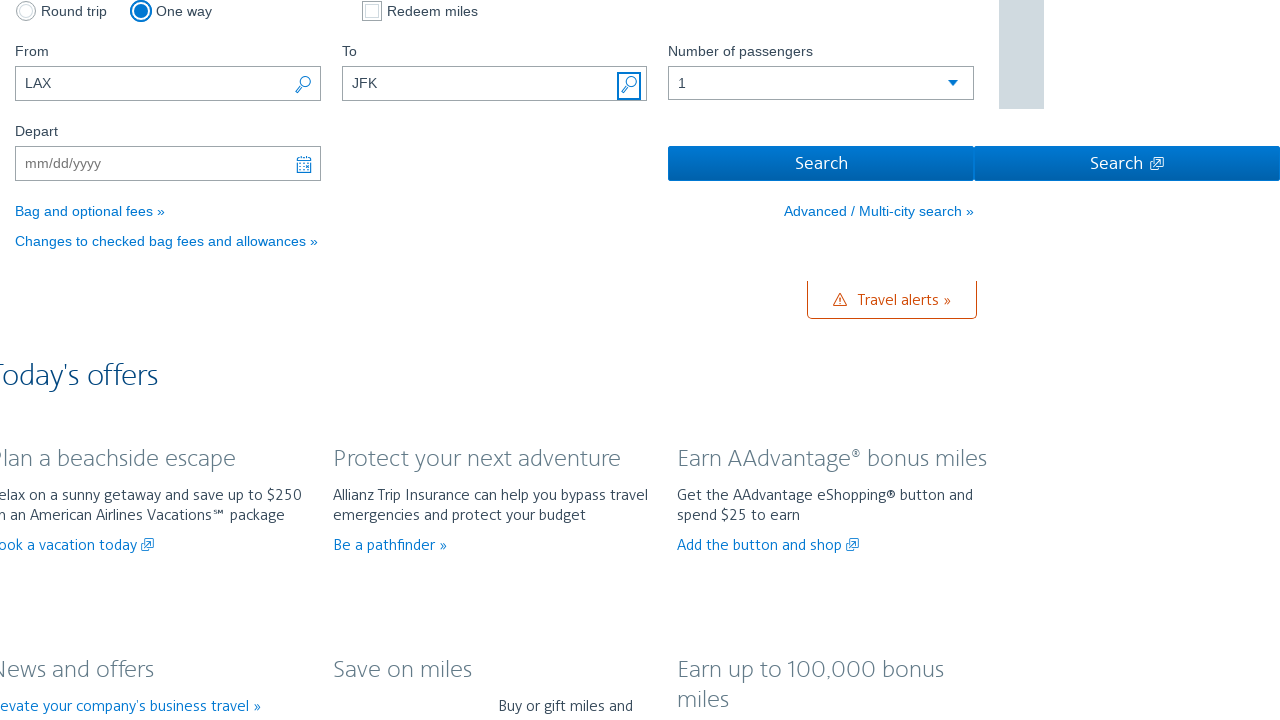

Waited 1 second for destination field processing
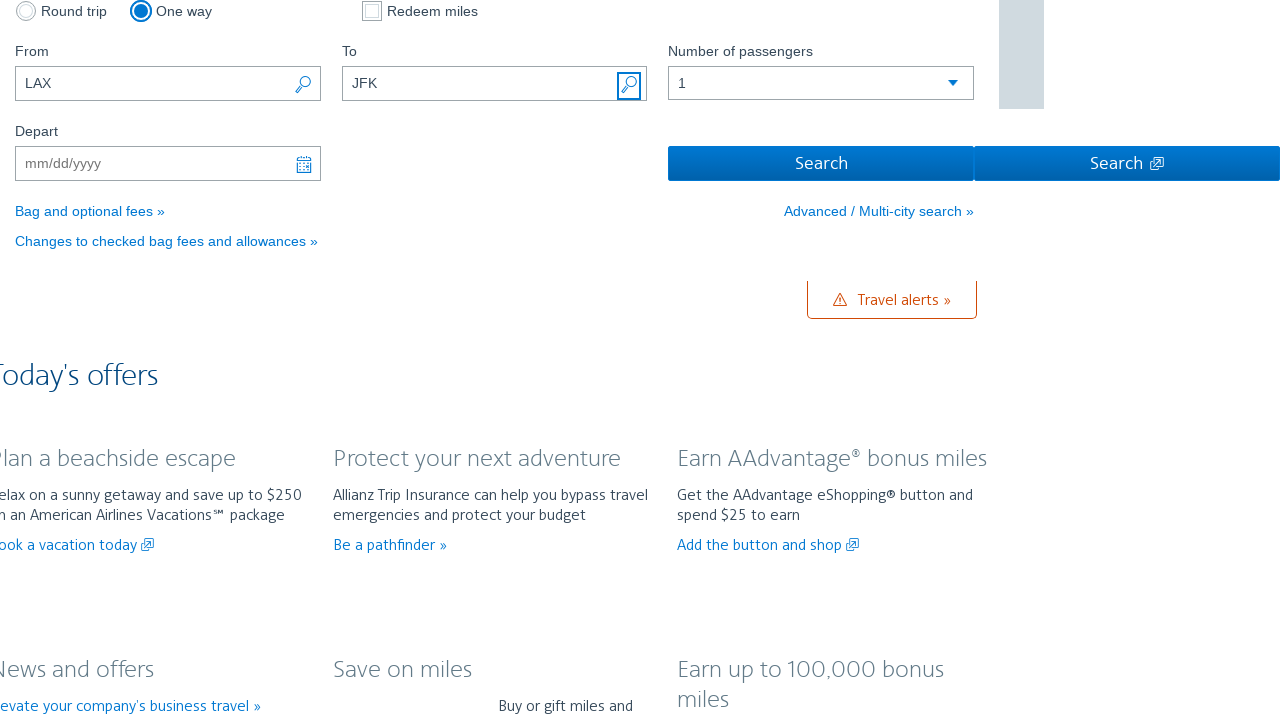

Filled departure date field with '12/15/2025' and pressed Tab on input[name*="depart"] >> nth=0
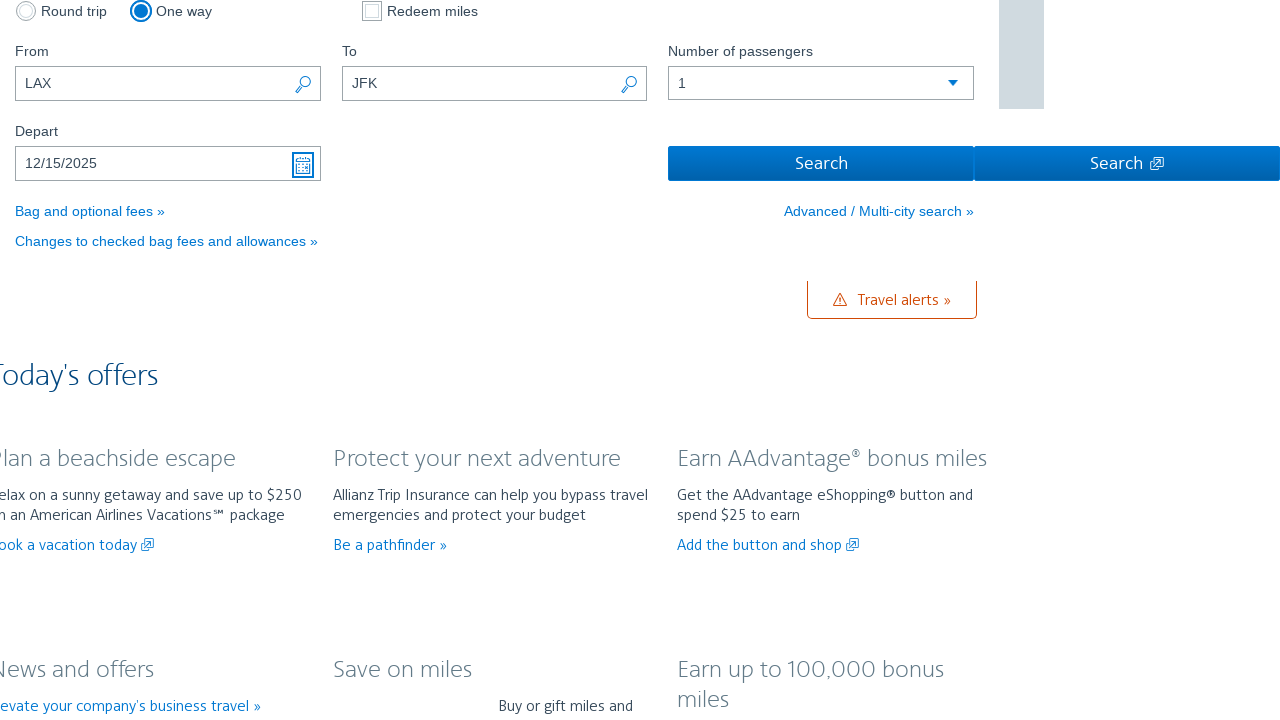

Waited 2 seconds for date field processing
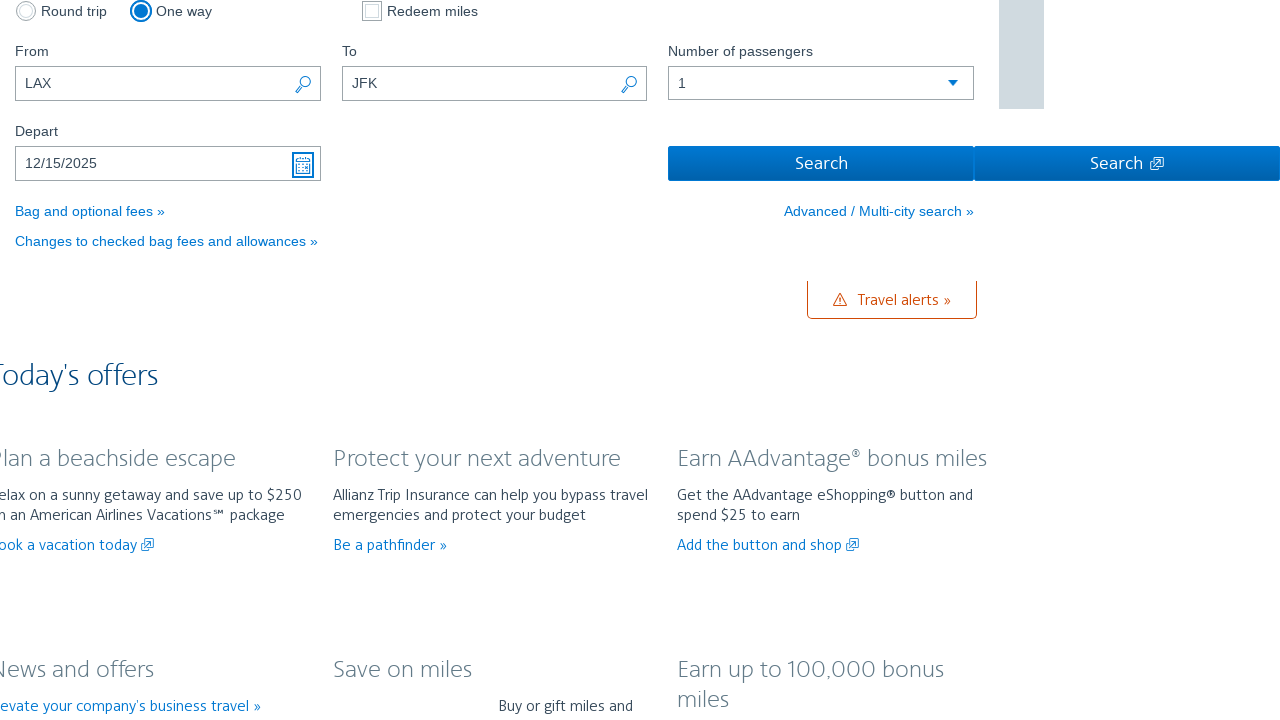

Clicked search button to initiate flight search at (821, 164) on input[type="submit"] >> nth=0
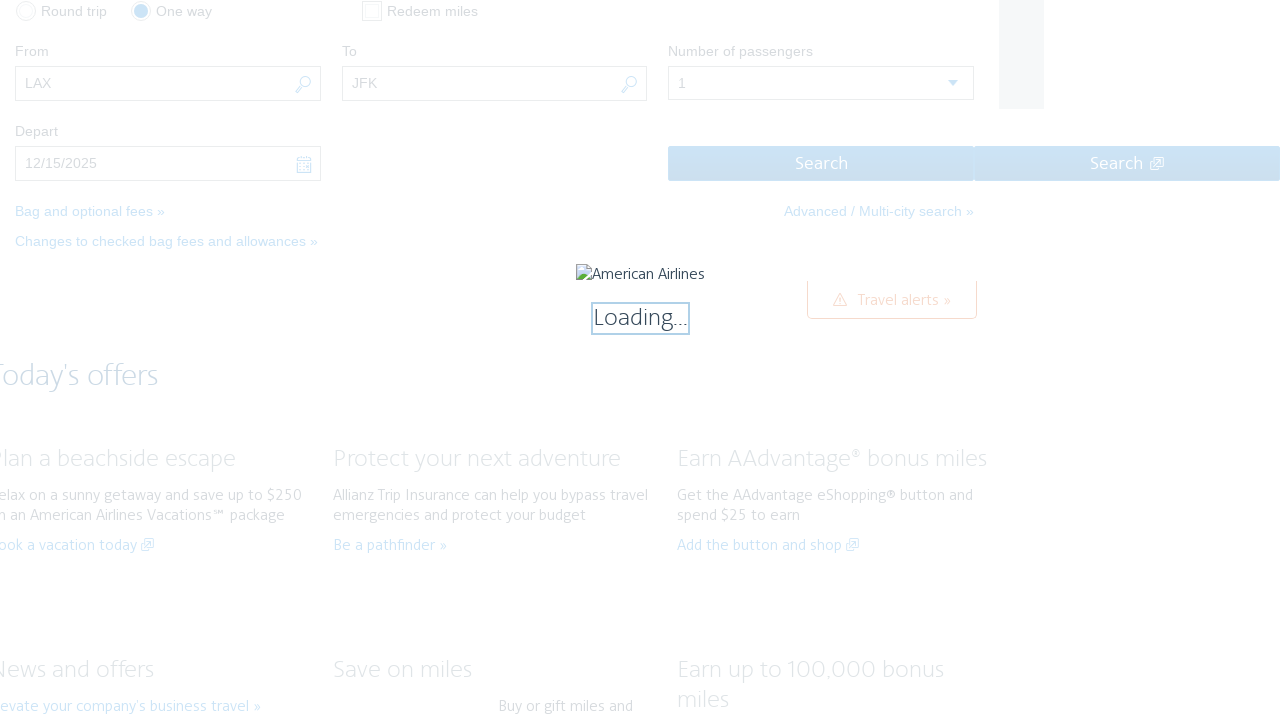

Waited for network idle state indicating search results loaded
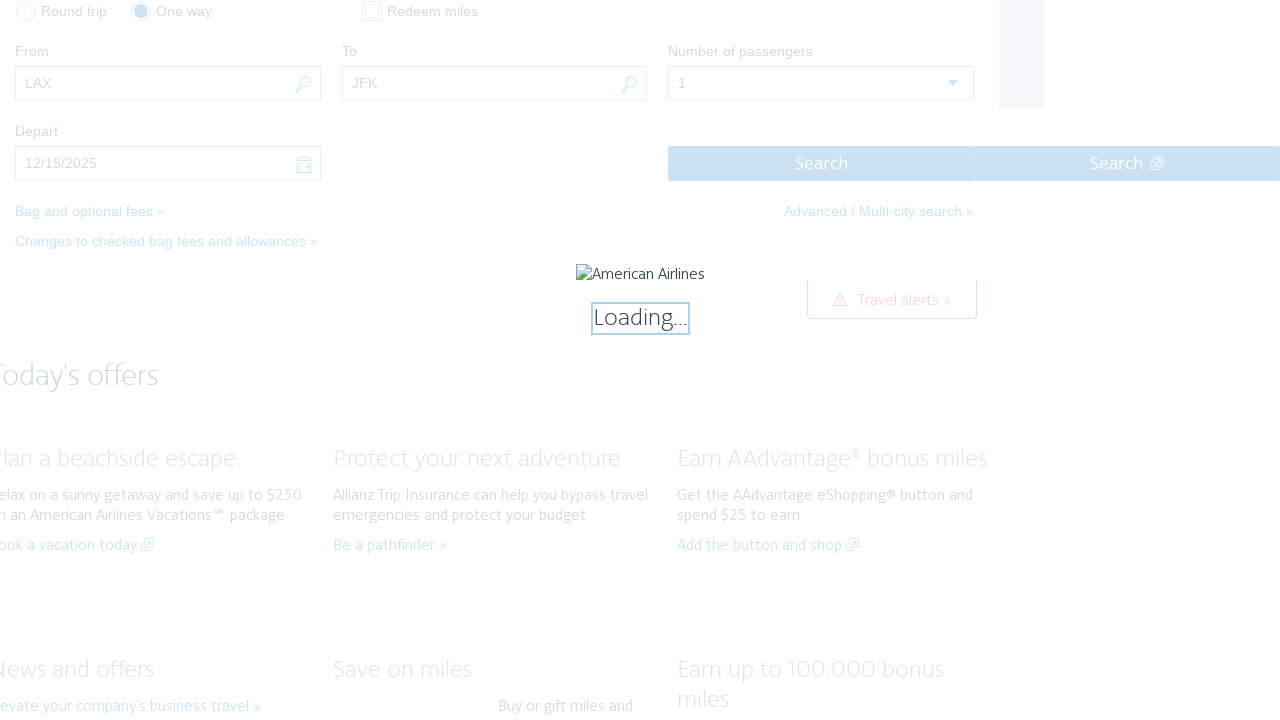

Waited 5 seconds for flight results page to fully render
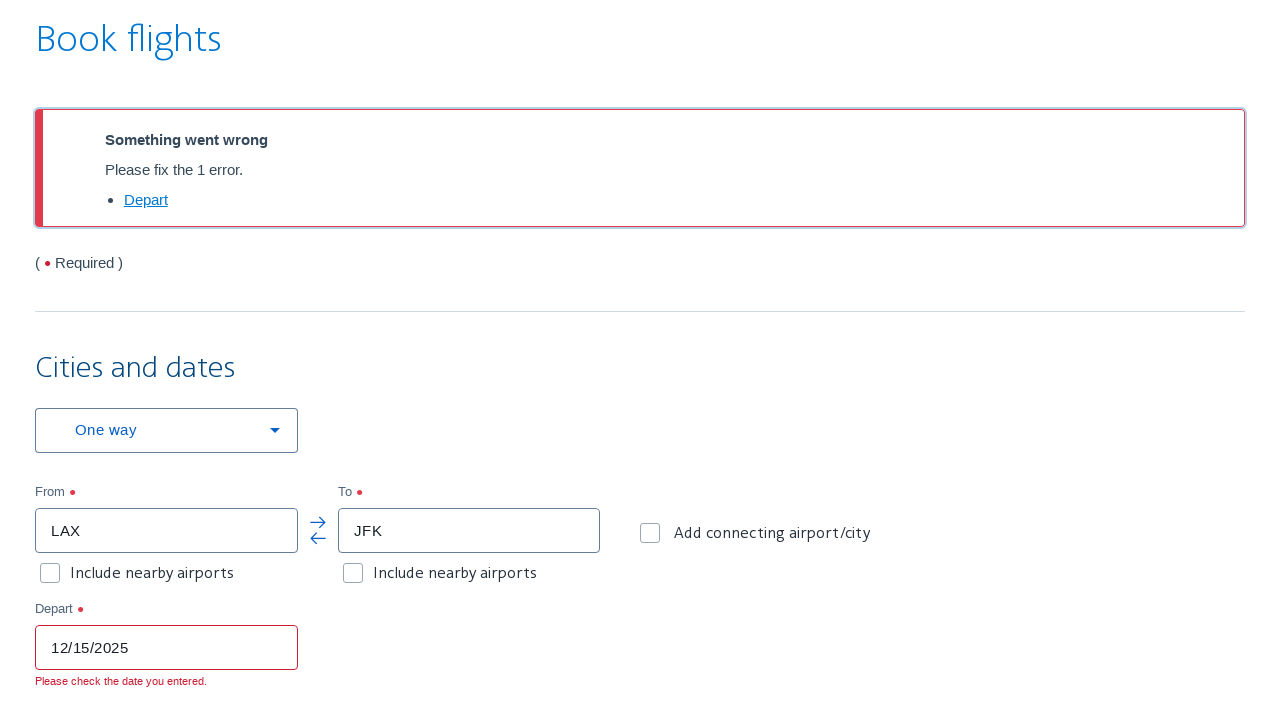

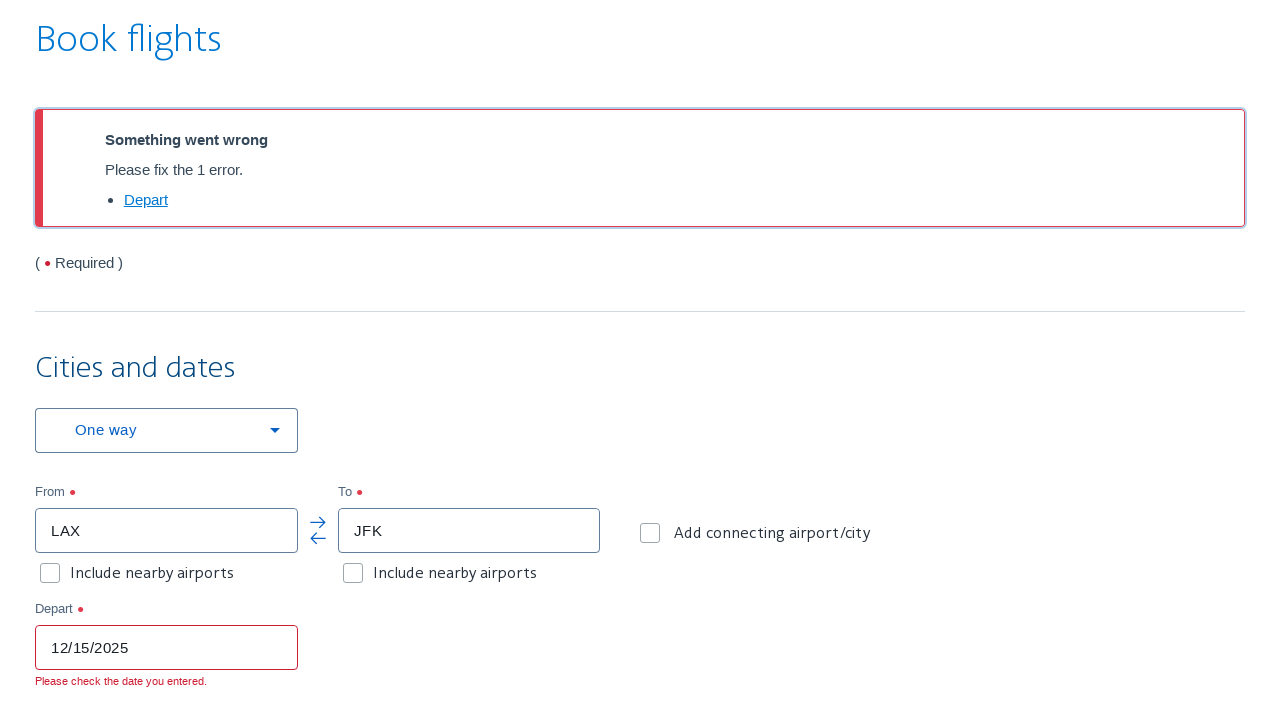